Tests browser back button navigation between filter views.

Starting URL: https://demo.playwright.dev/todomvc

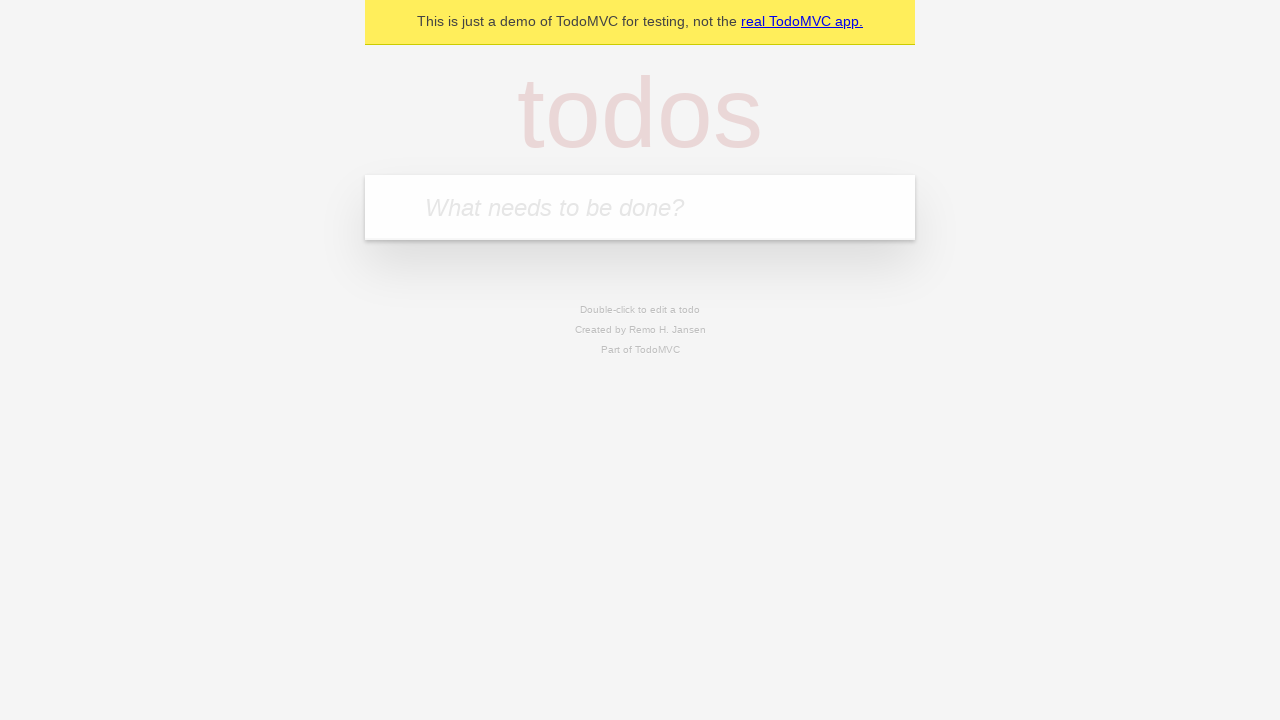

Filled todo input with 'buy some cheese' on internal:attr=[placeholder="What needs to be done?"i]
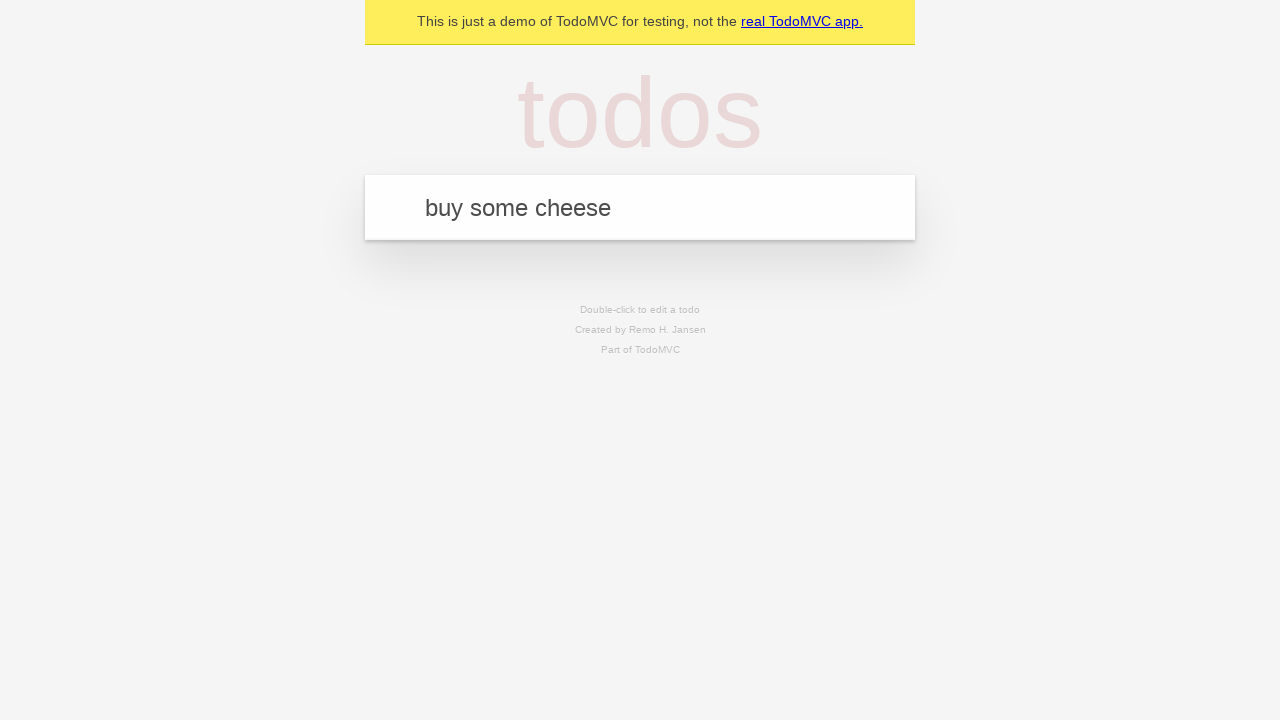

Pressed Enter to create todo 'buy some cheese' on internal:attr=[placeholder="What needs to be done?"i]
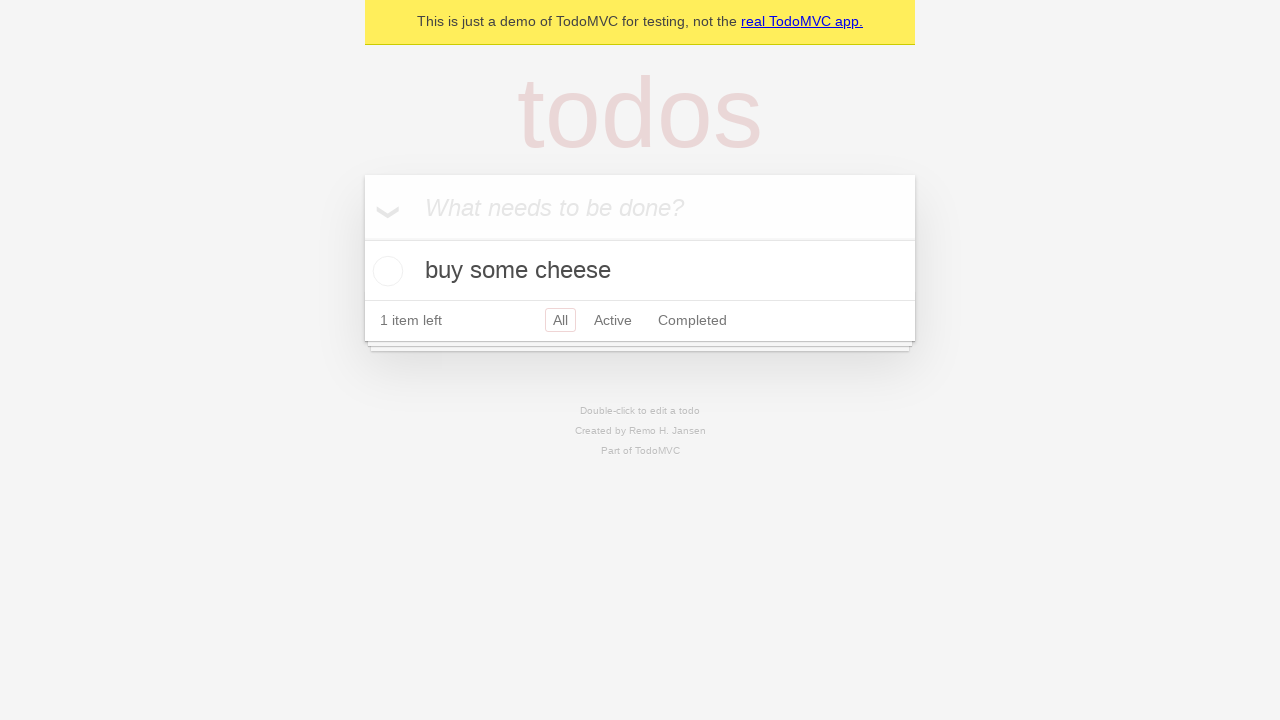

Filled todo input with 'feed the cat' on internal:attr=[placeholder="What needs to be done?"i]
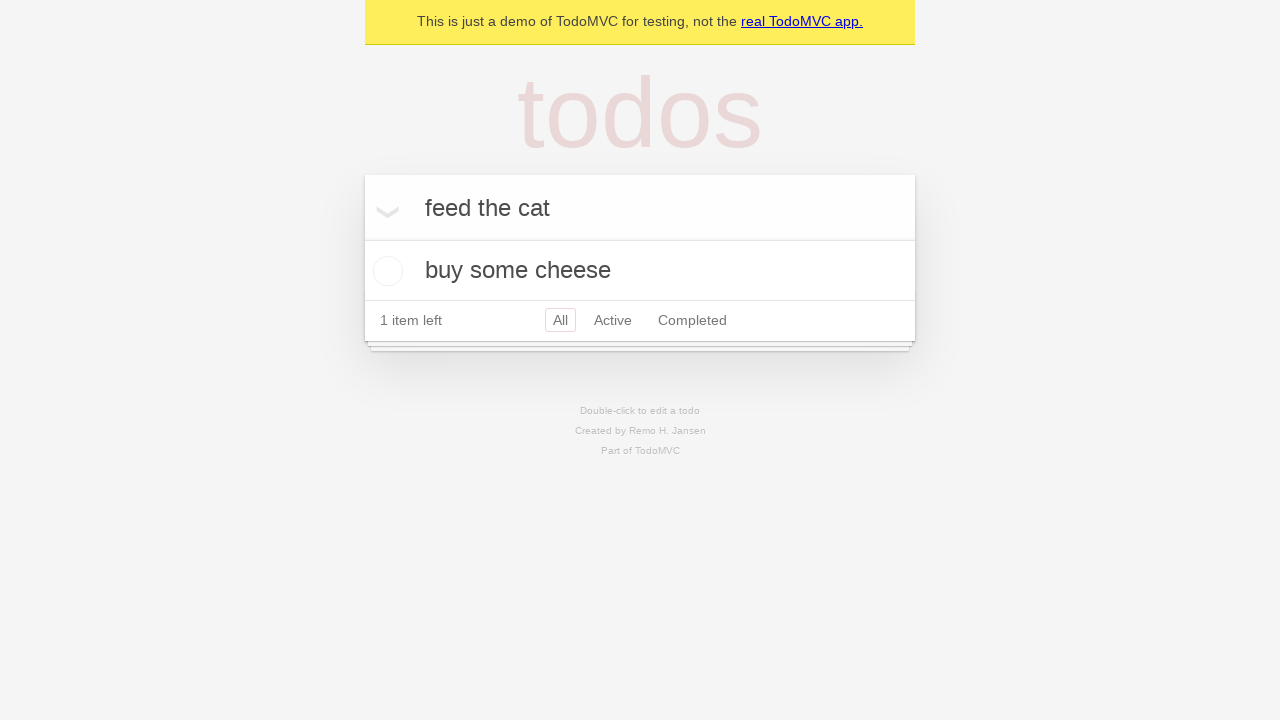

Pressed Enter to create todo 'feed the cat' on internal:attr=[placeholder="What needs to be done?"i]
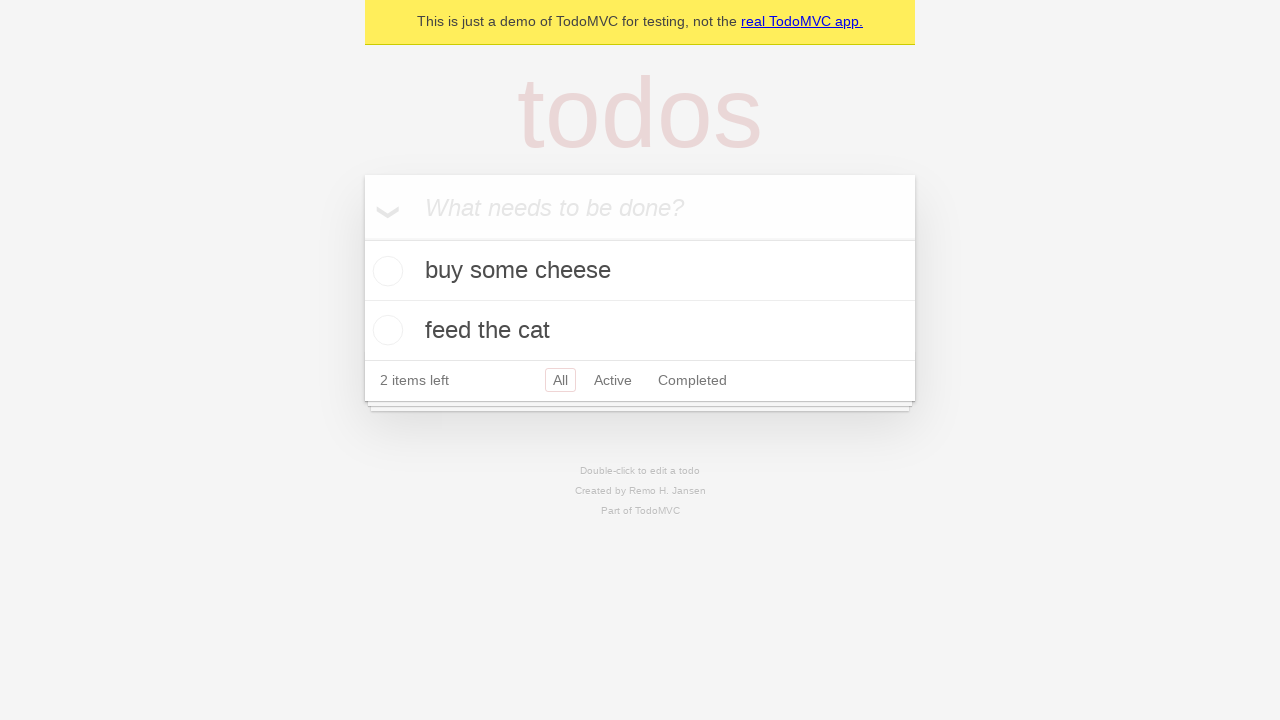

Filled todo input with 'book a doctors appointment' on internal:attr=[placeholder="What needs to be done?"i]
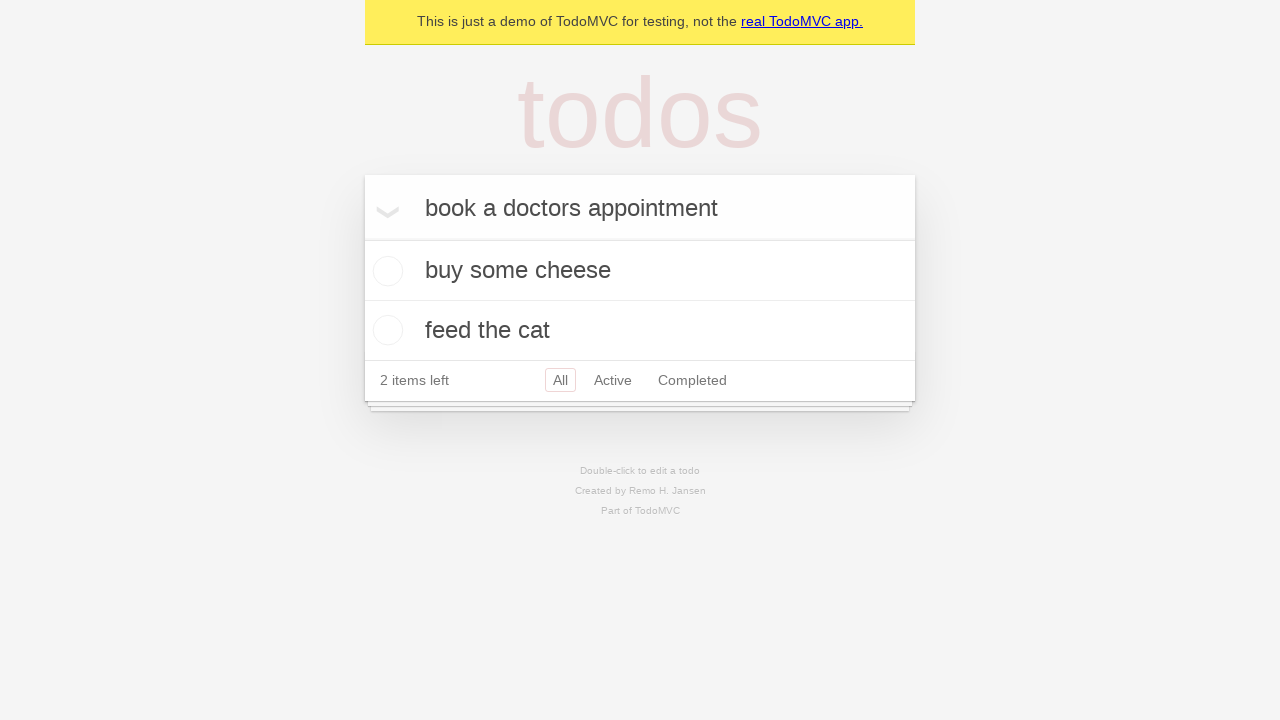

Pressed Enter to create todo 'book a doctors appointment' on internal:attr=[placeholder="What needs to be done?"i]
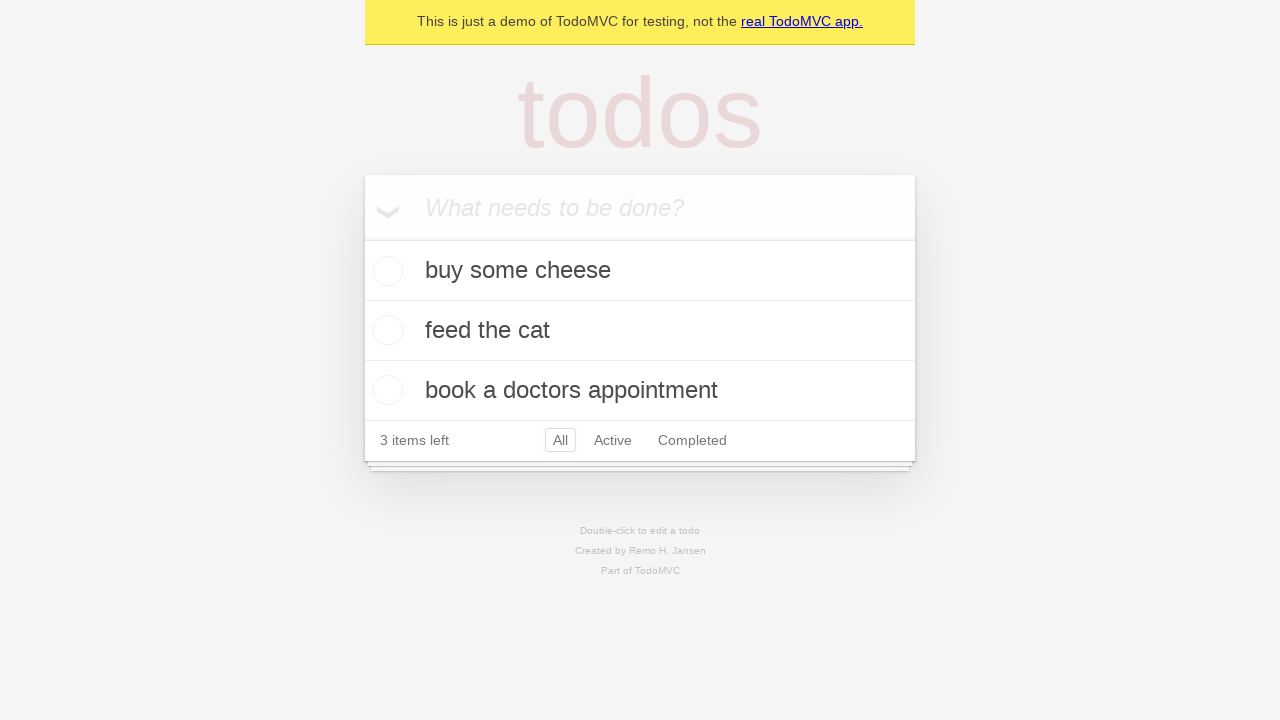

Waited for all 3 todos to be created
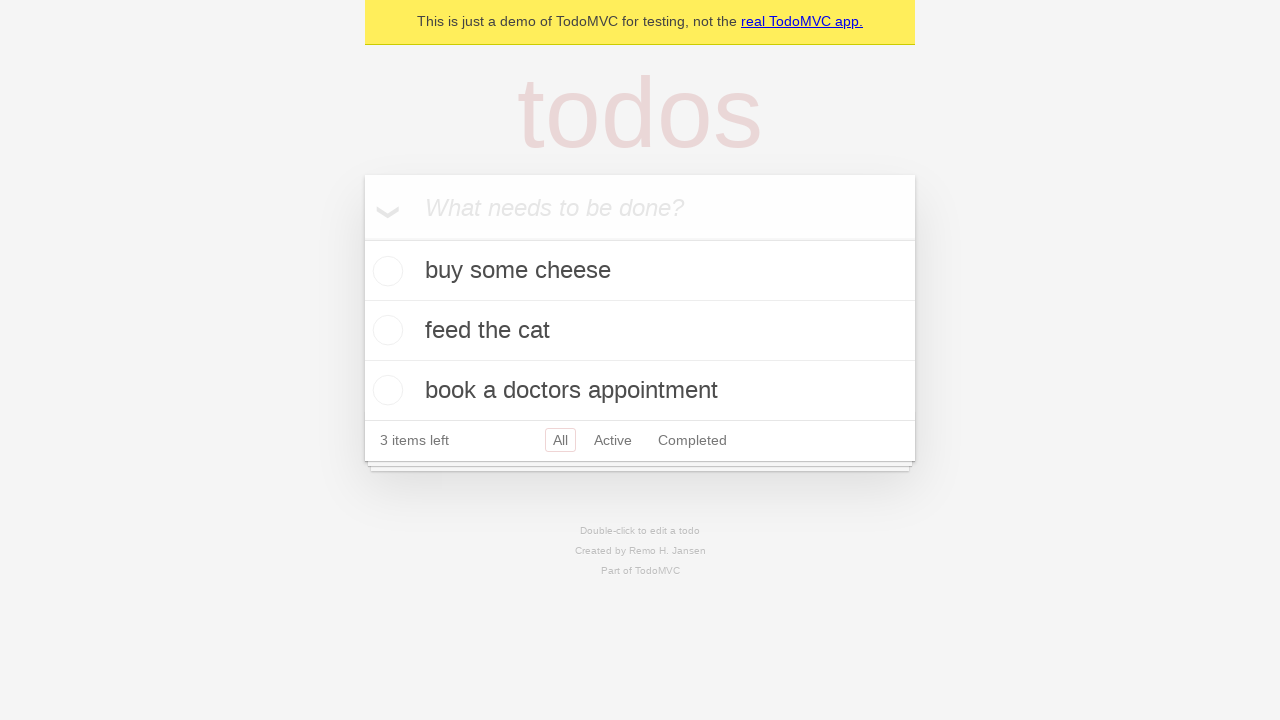

Checked the second todo item at (385, 330) on internal:testid=[data-testid="todo-item"s] >> nth=1 >> internal:role=checkbox
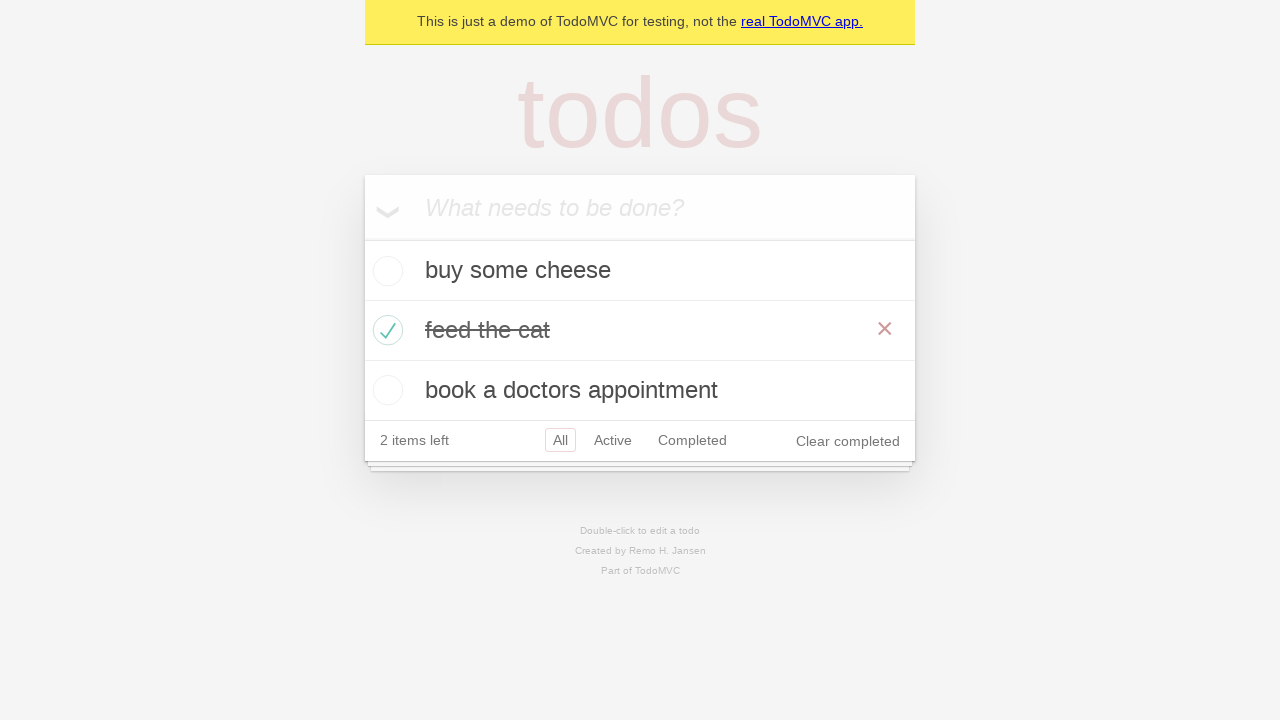

Clicked 'All' filter link at (560, 440) on internal:role=link[name="All"i]
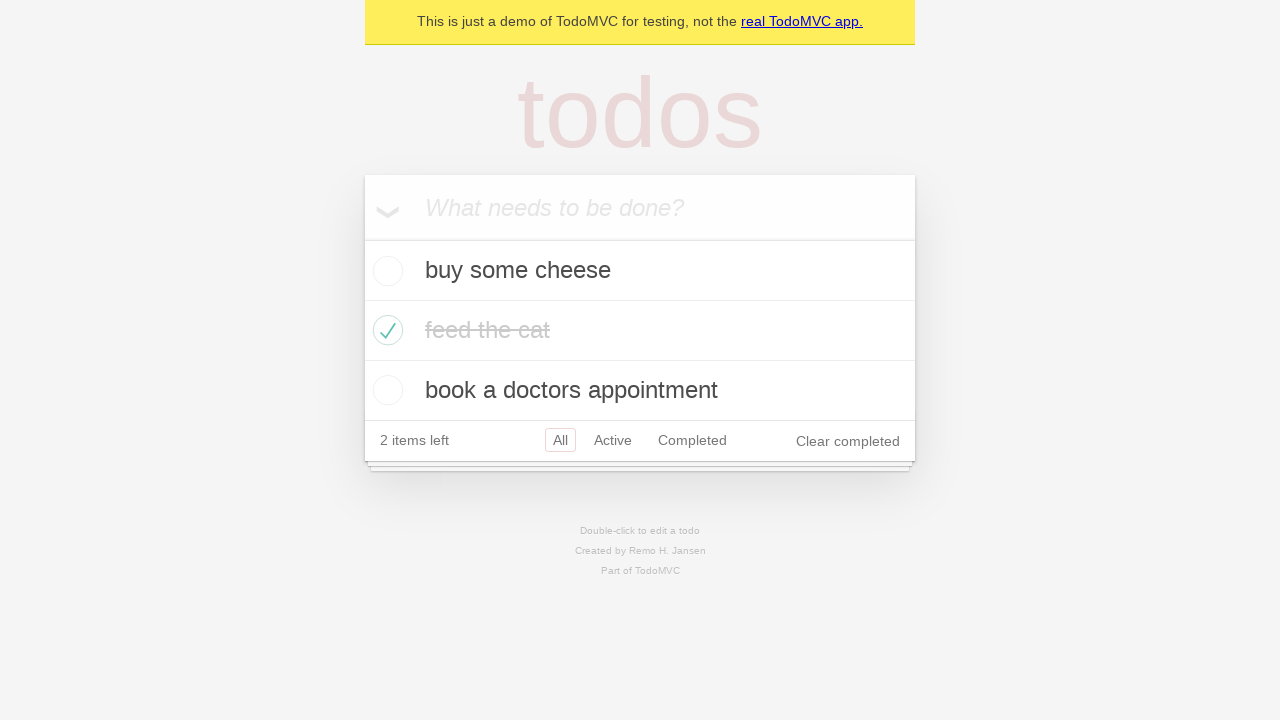

Clicked 'Active' filter link at (613, 440) on internal:role=link[name="Active"i]
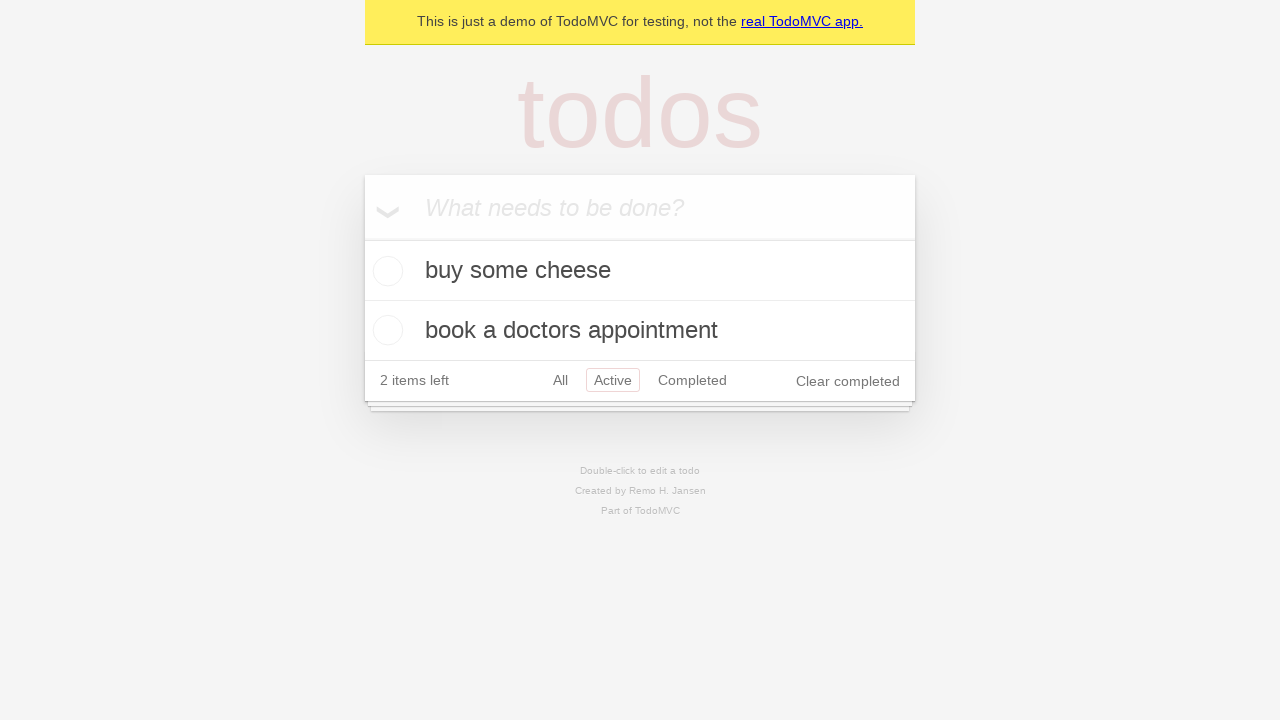

Clicked 'Completed' filter link at (692, 380) on internal:role=link[name="Completed"i]
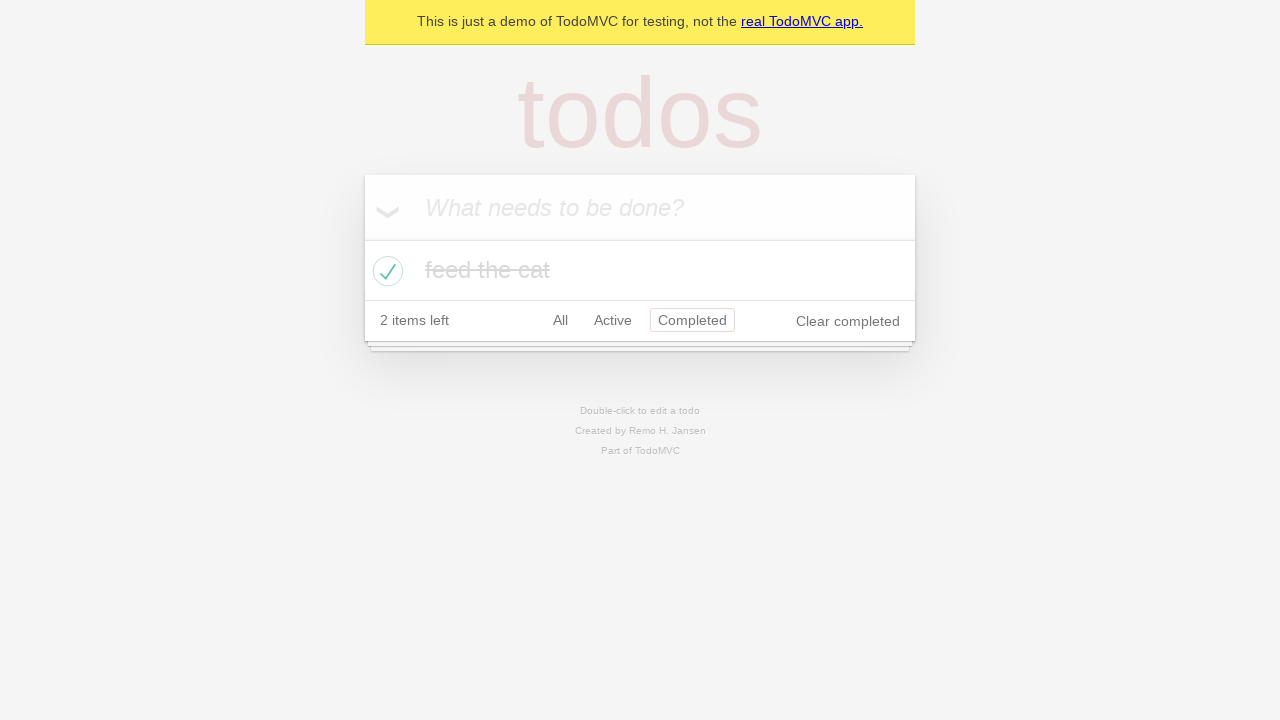

Used browser back button to navigate from Completed to Active filter
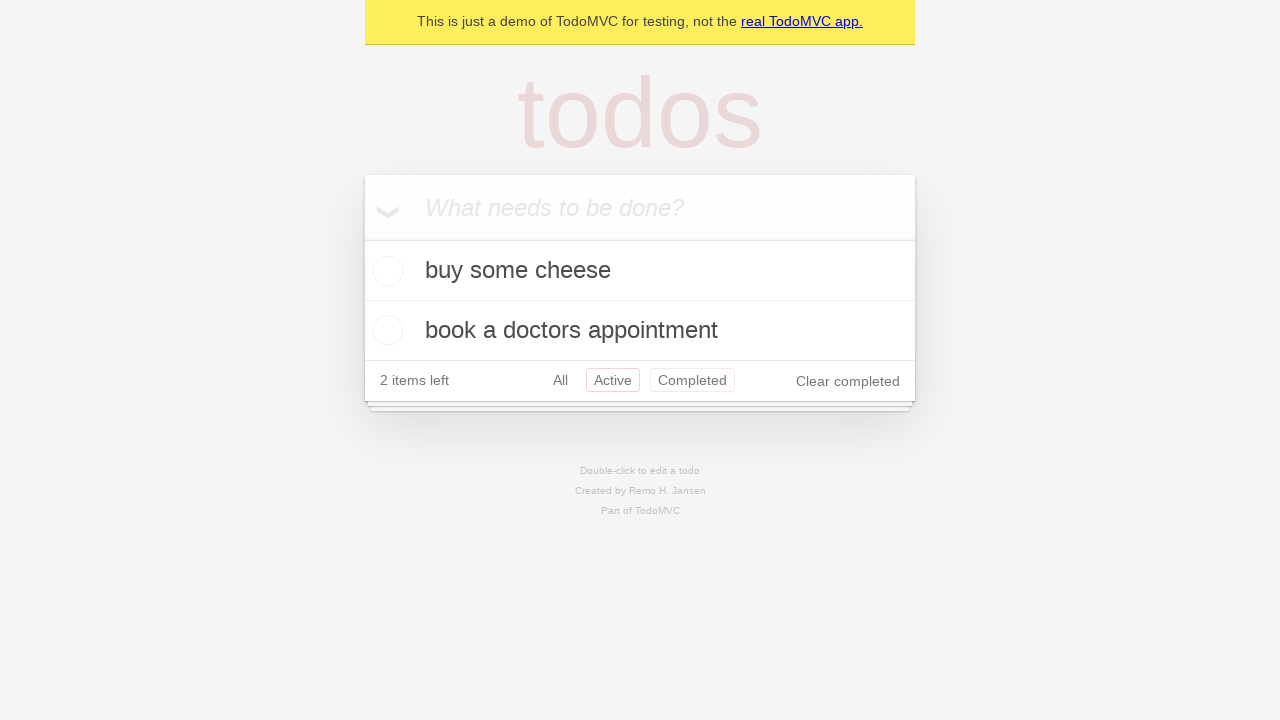

Used browser back button to navigate from Active to All filter
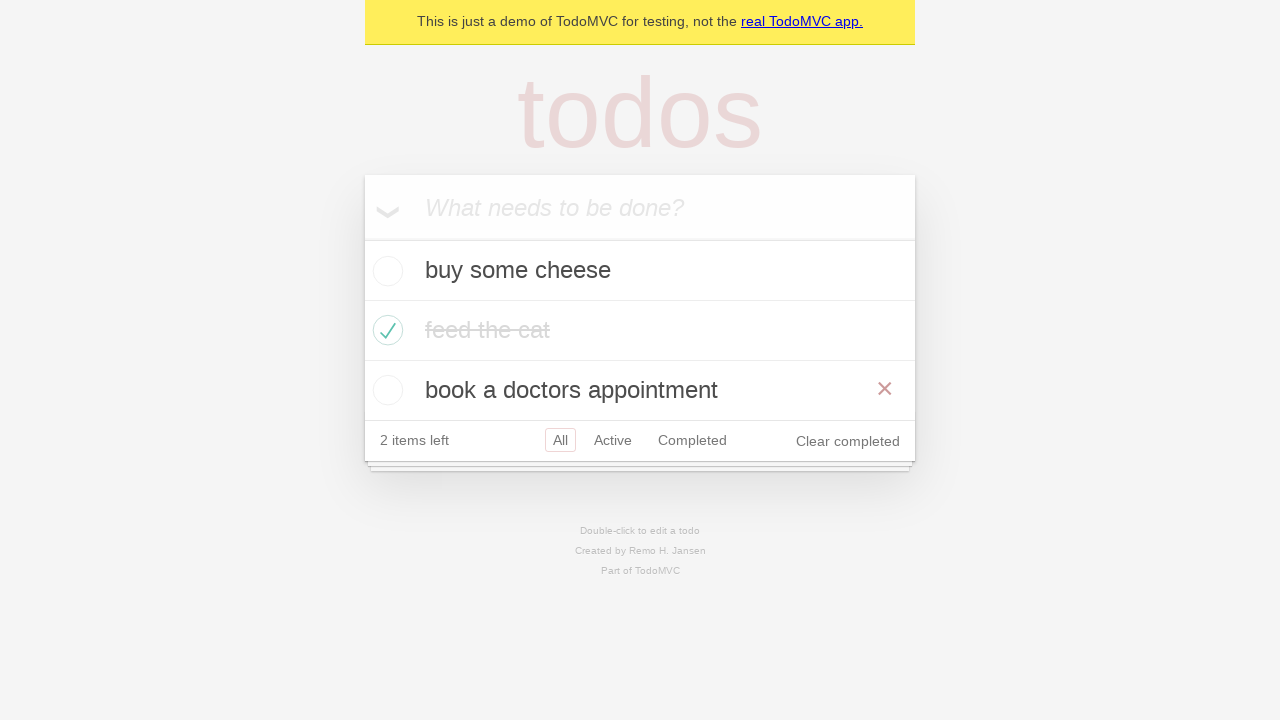

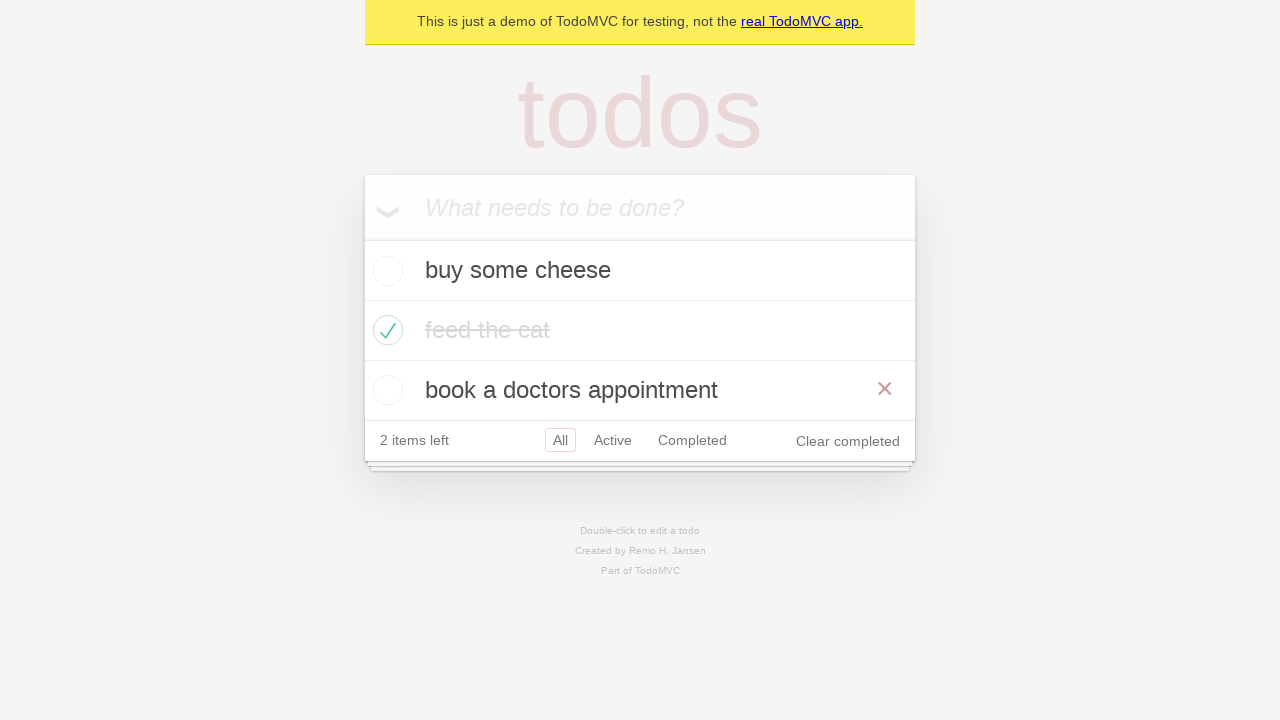